Tests JavaScript prompt dialog handling by clicking a button to trigger a prompt, entering text into the prompt, accepting it, and verifying the result is displayed on the page.

Starting URL: https://the-internet.herokuapp.com/javascript_alerts

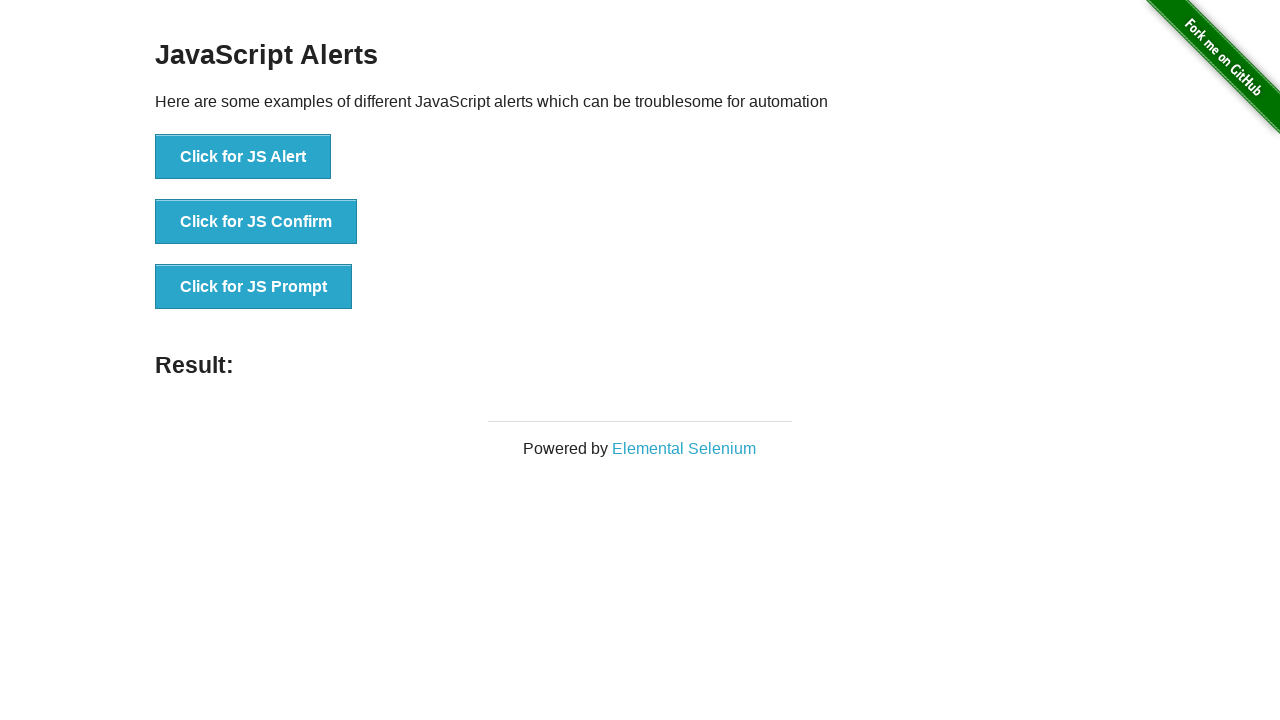

Clicked button to trigger JavaScript prompt dialog at (254, 287) on xpath=//button[@onclick='jsPrompt()']
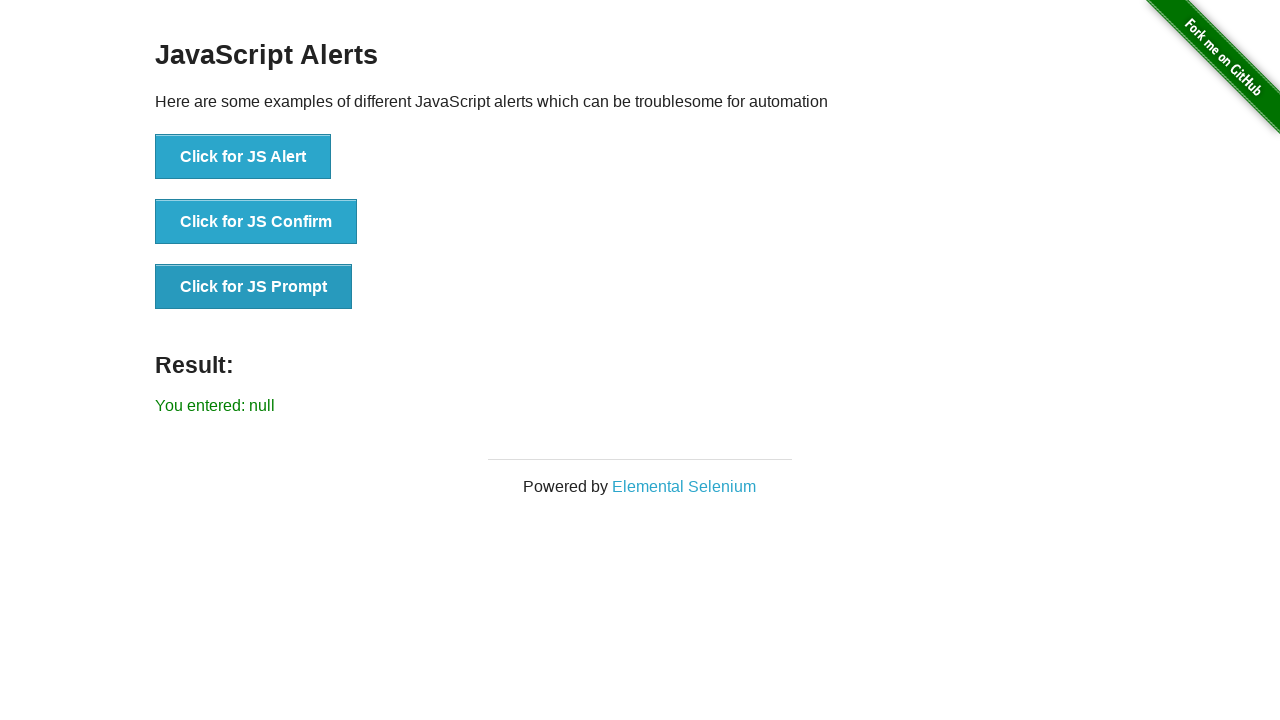

Set up dialog handler to accept prompt with text 'Mainak is stronger smarter better'
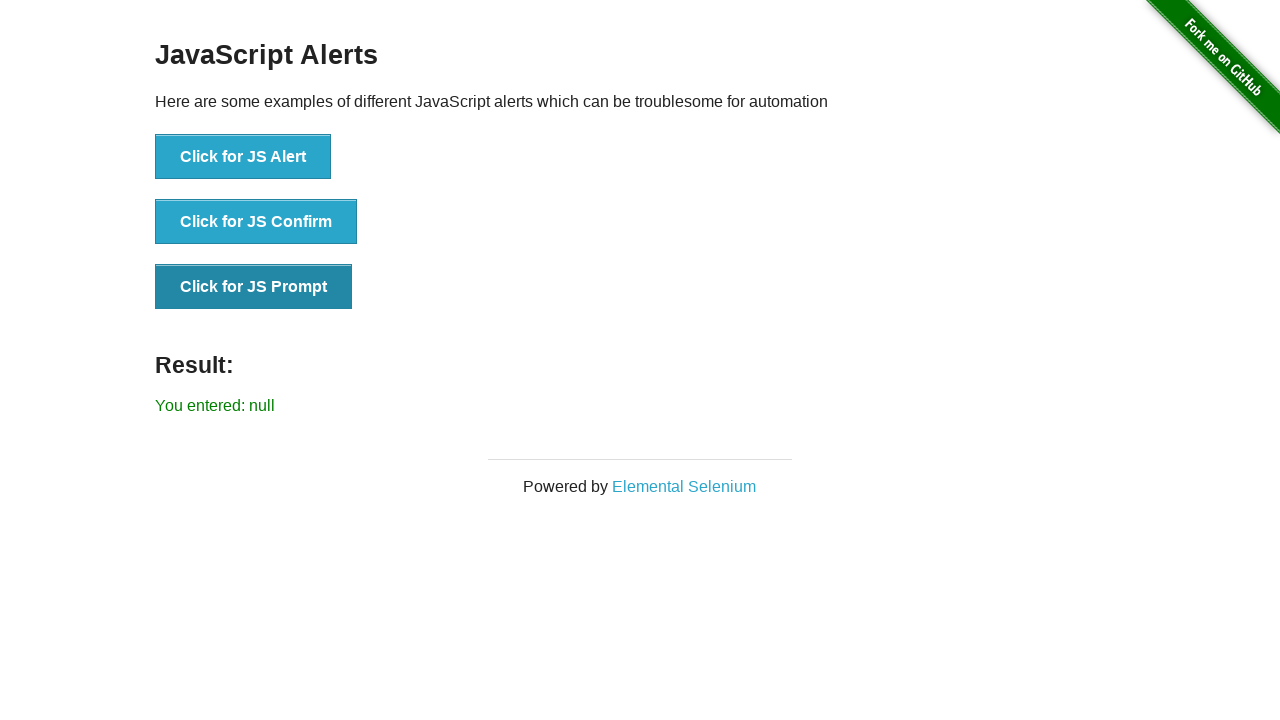

Set up one-time dialog handler to accept prompt
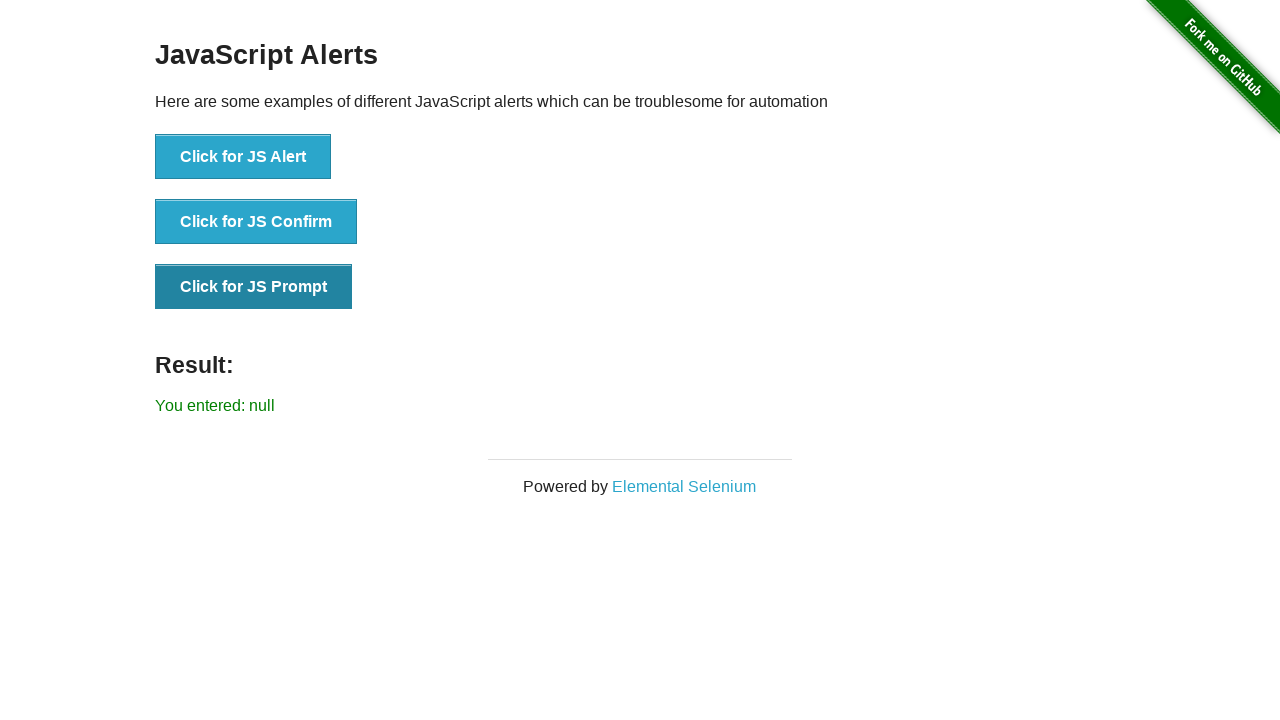

Clicked button to trigger prompt dialog with handler in place at (254, 287) on xpath=//button[@onclick='jsPrompt()']
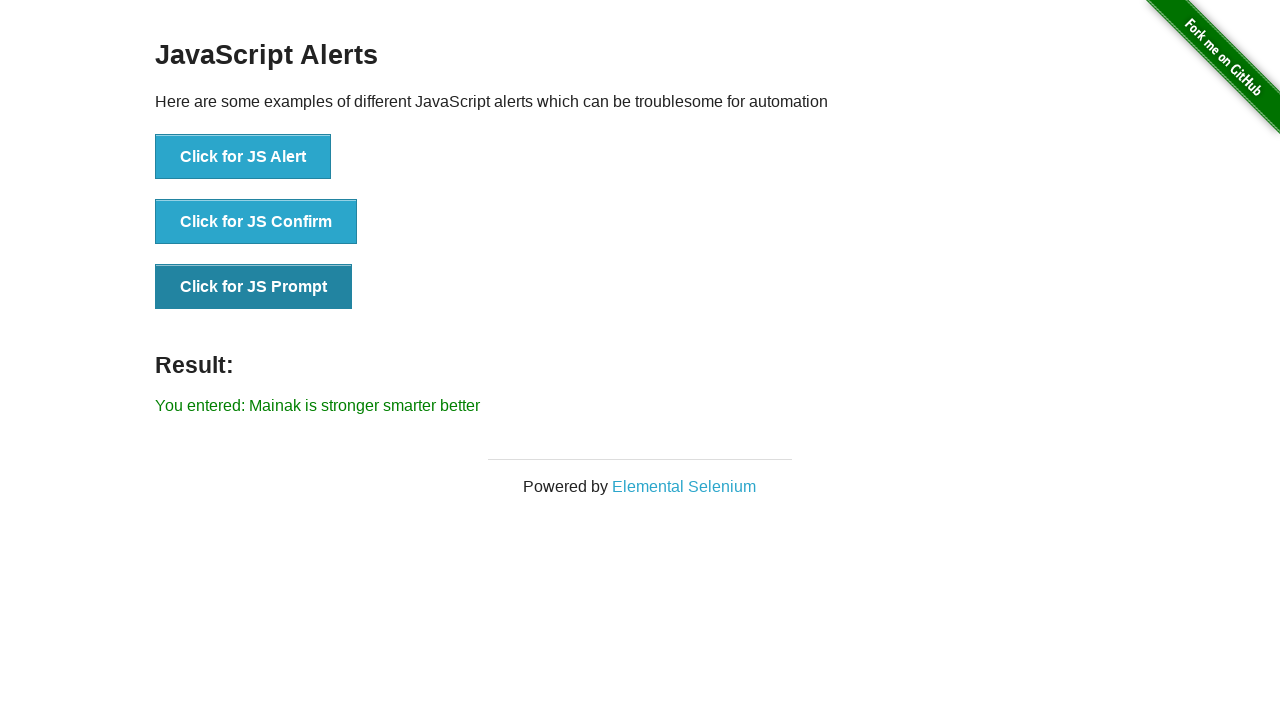

Result text appeared on the page
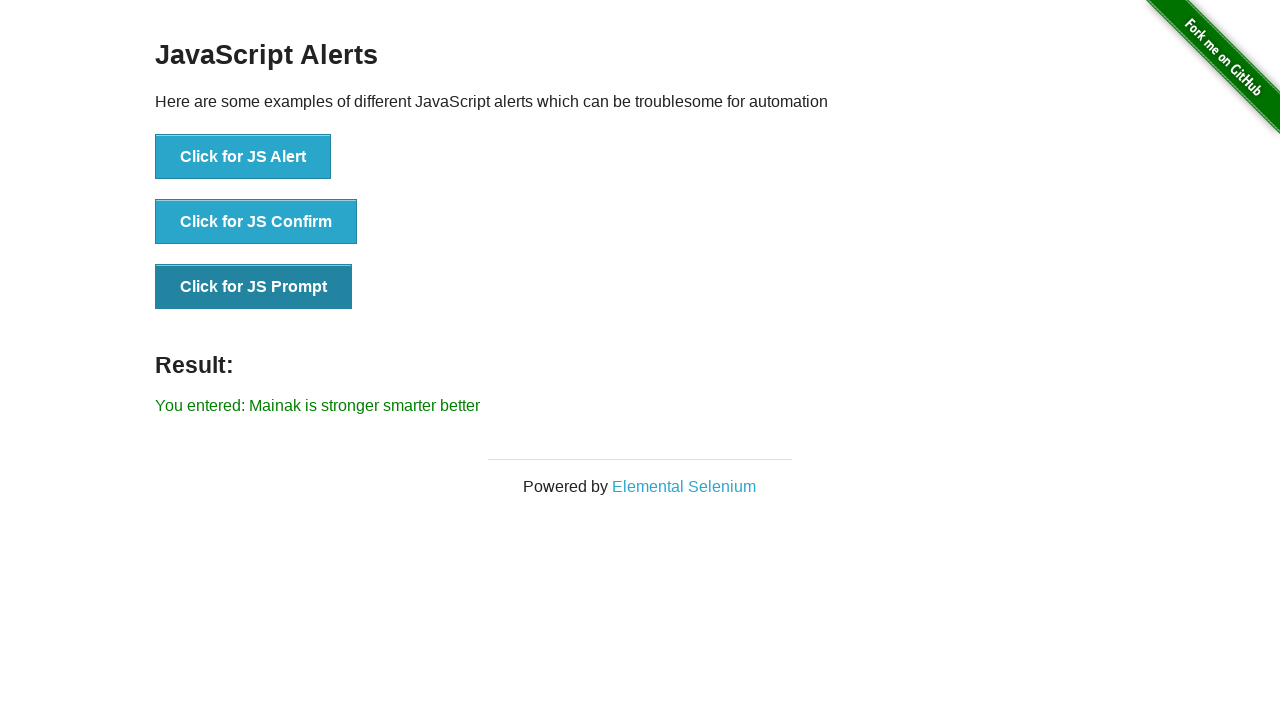

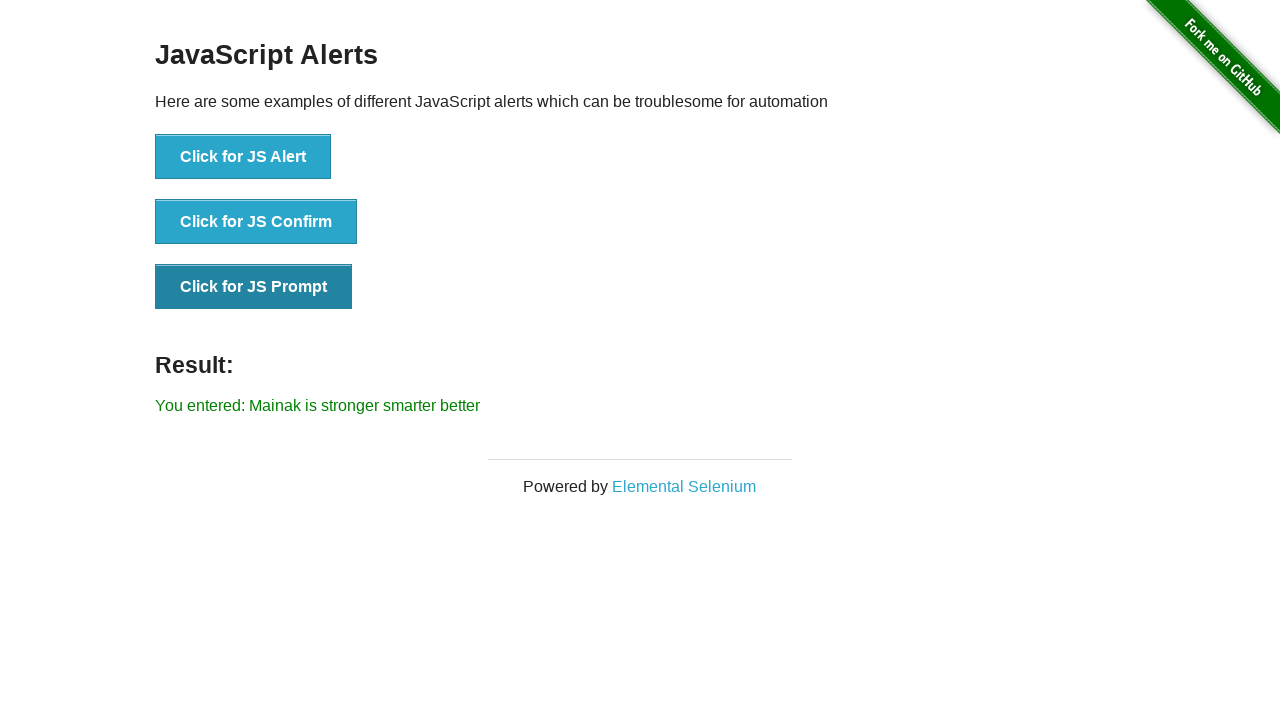